Tests reset button functionality by entering age value and clicking reset to verify the form is cleared

Starting URL: https://nlhsueh.github.io/iecs-gym/

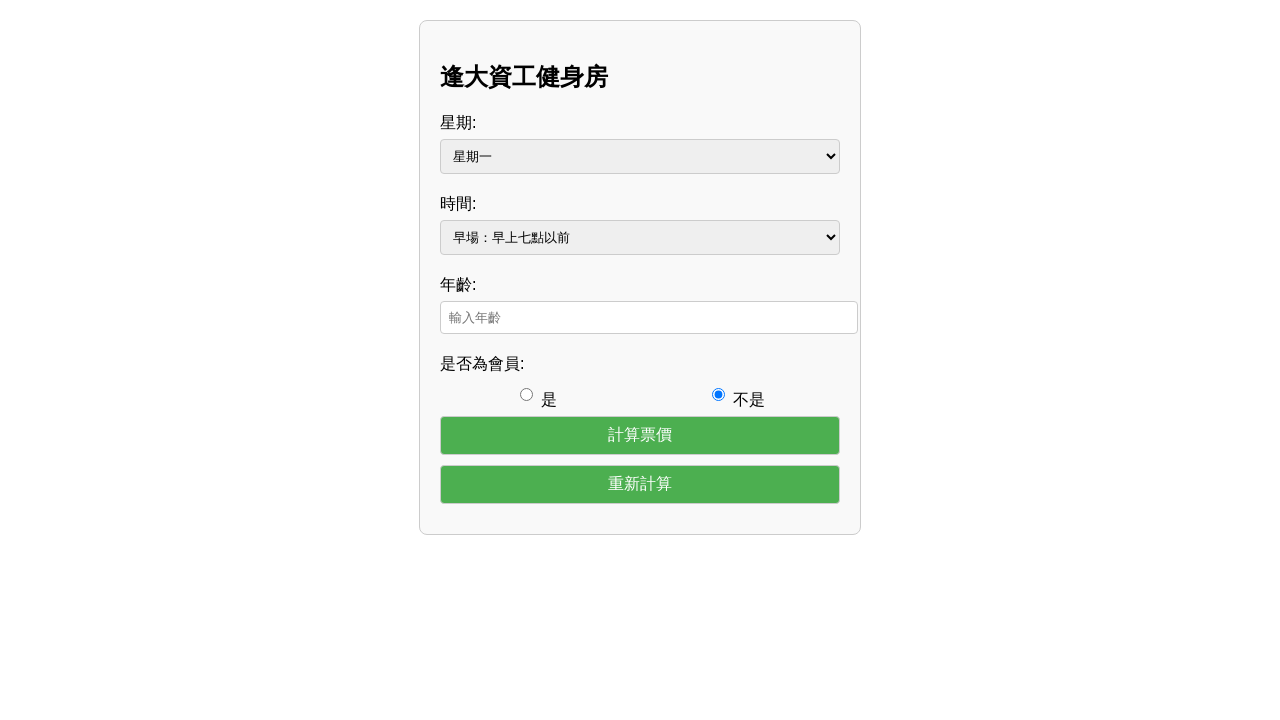

Filled age input field with value '30' on #age
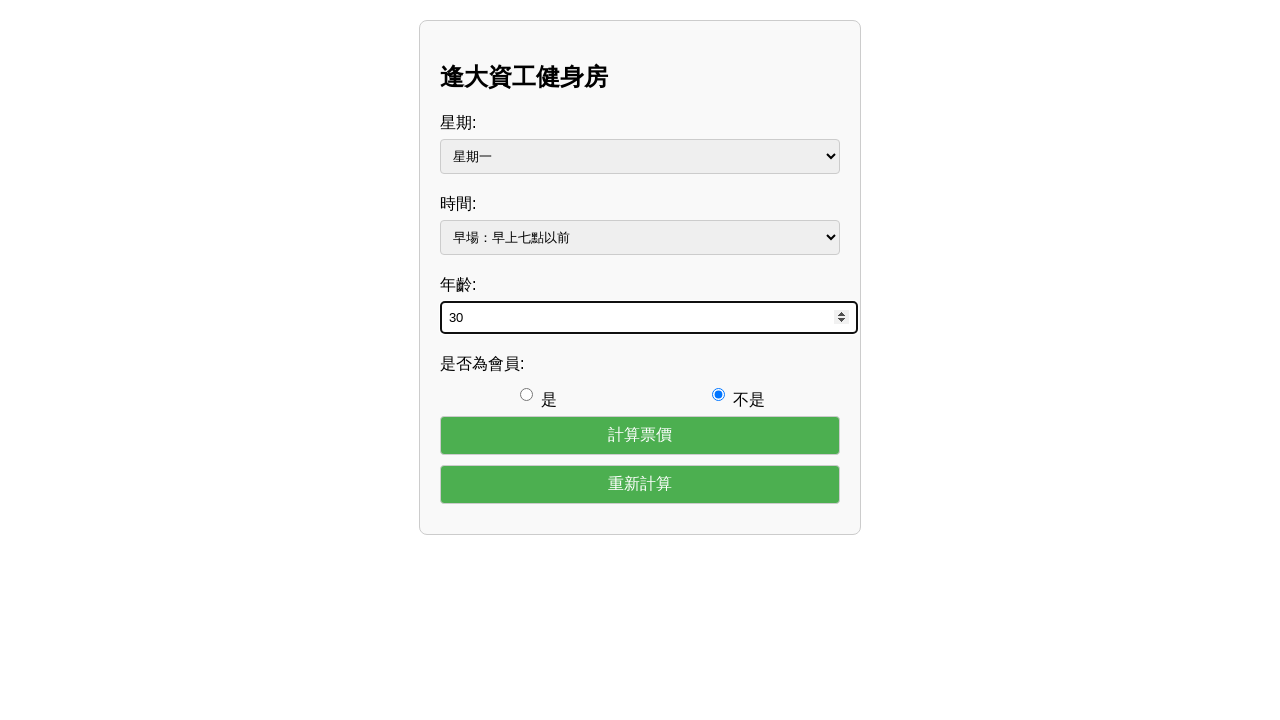

Clicked reset button at (640, 484) on #reset
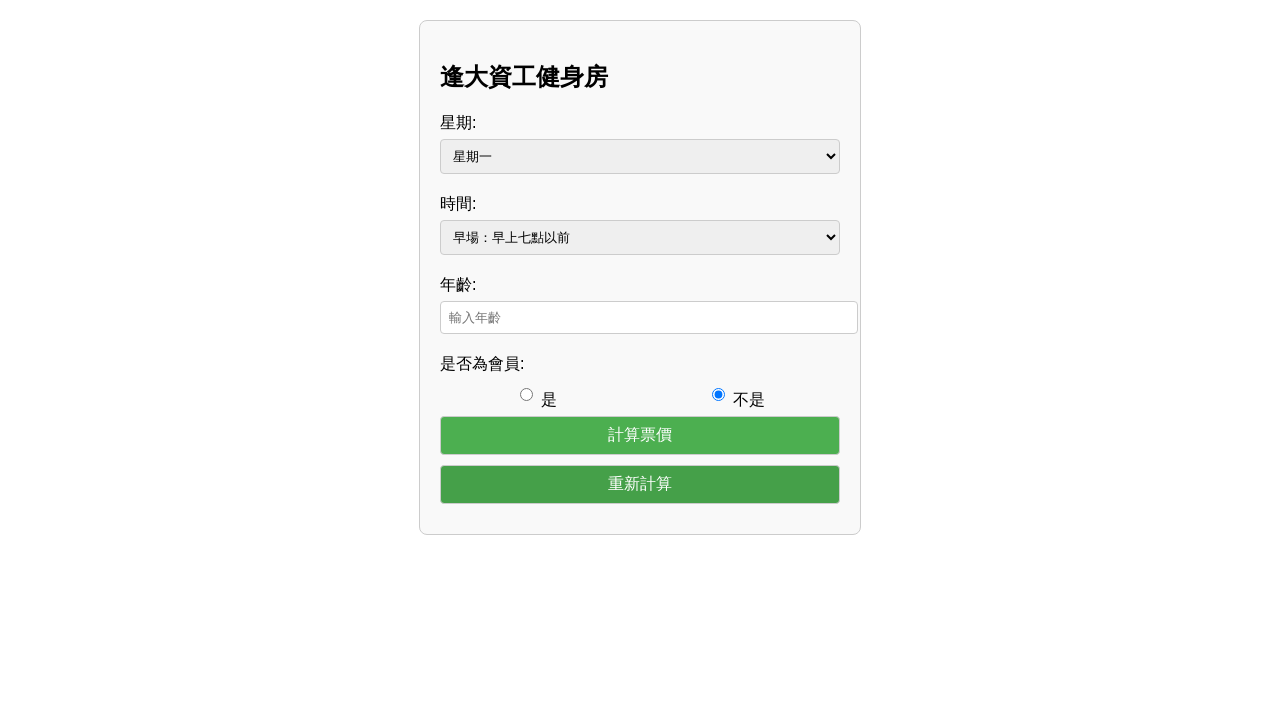

Age input field is present after reset
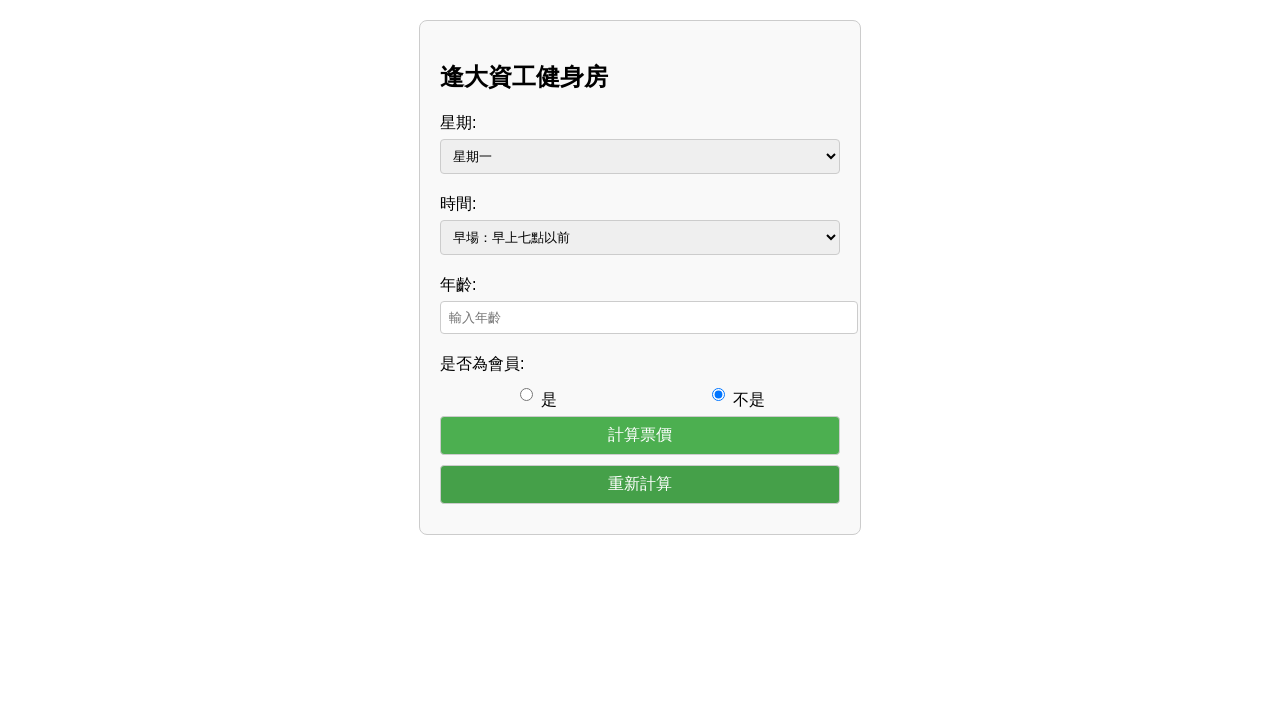

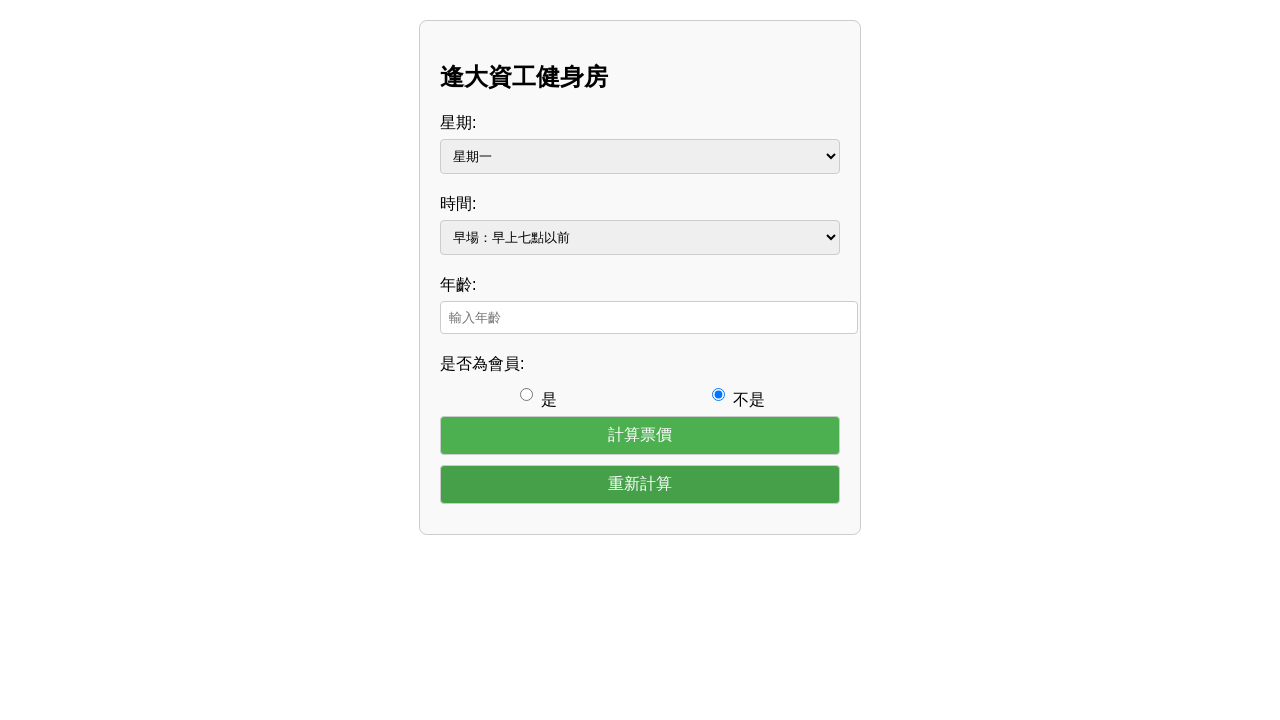